Tests dropdown interaction on a demo e-commerce site by selecting the "highest price" sorting option using JavaScript execution

Starting URL: https://bstackdemo.com/

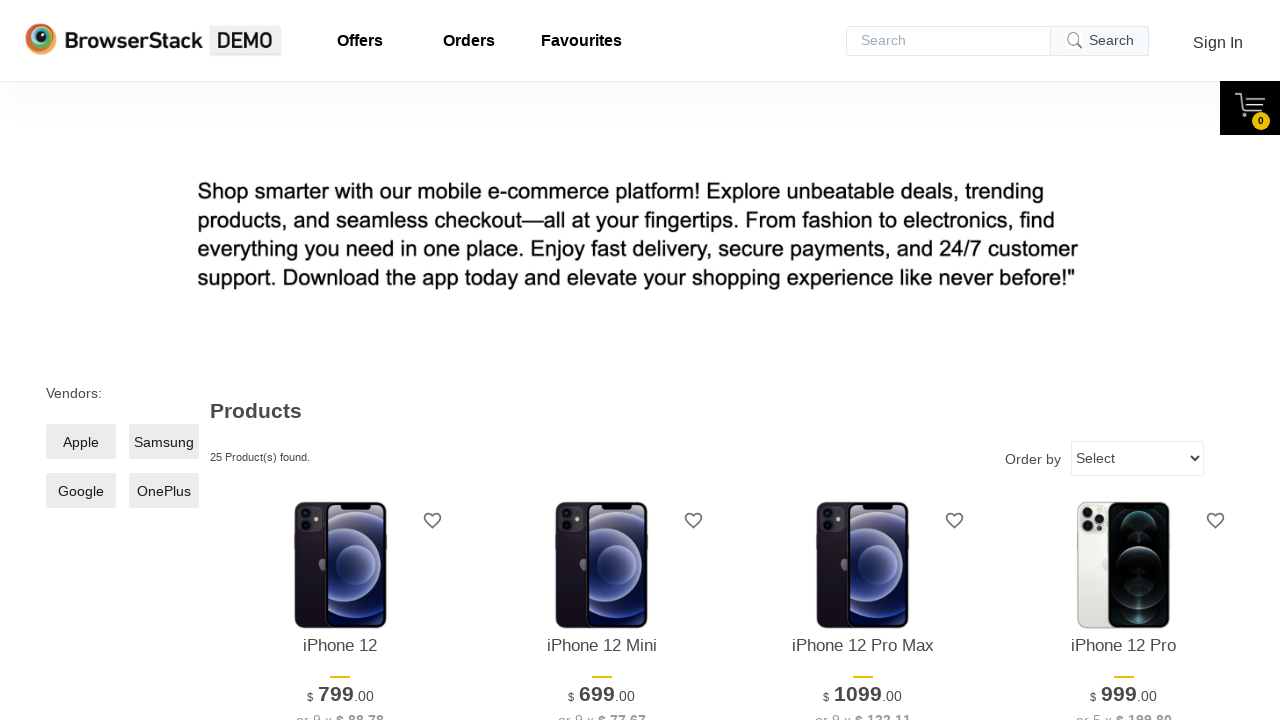

Located the dropdown element
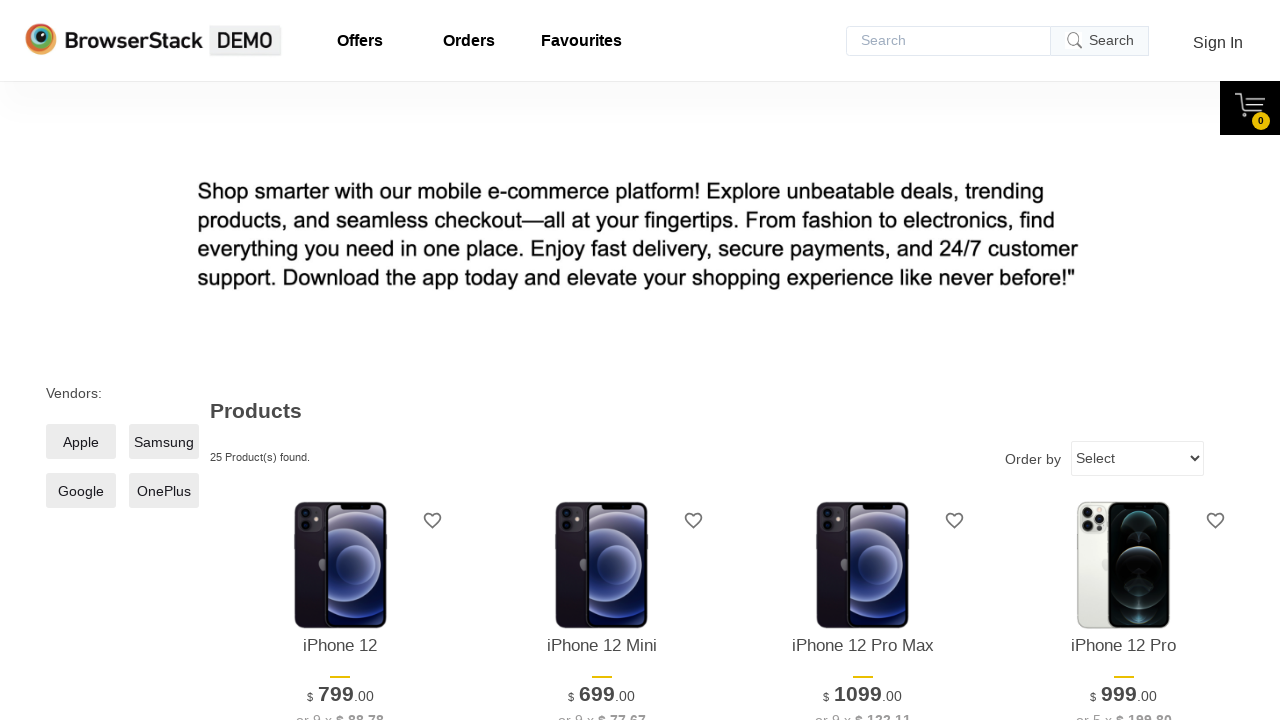

Executed JavaScript to set dropdown value to 'highestprice'
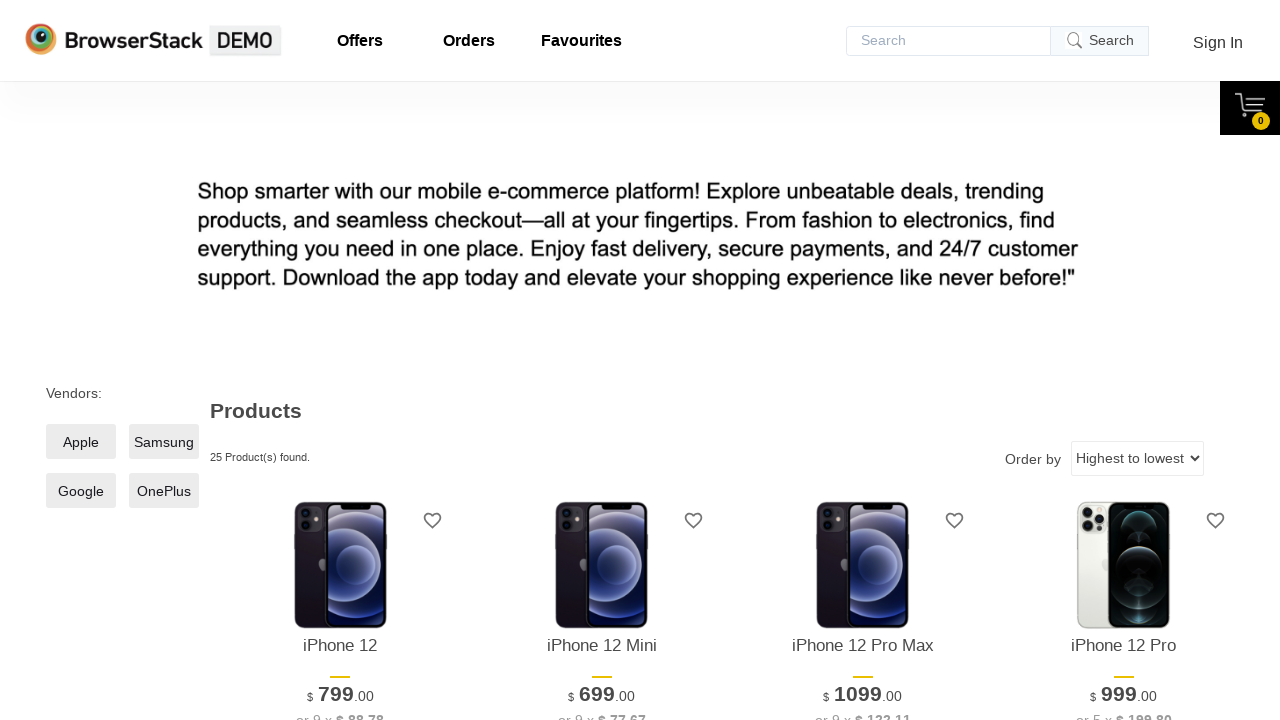

Waited 1000ms for page to react to dropdown change
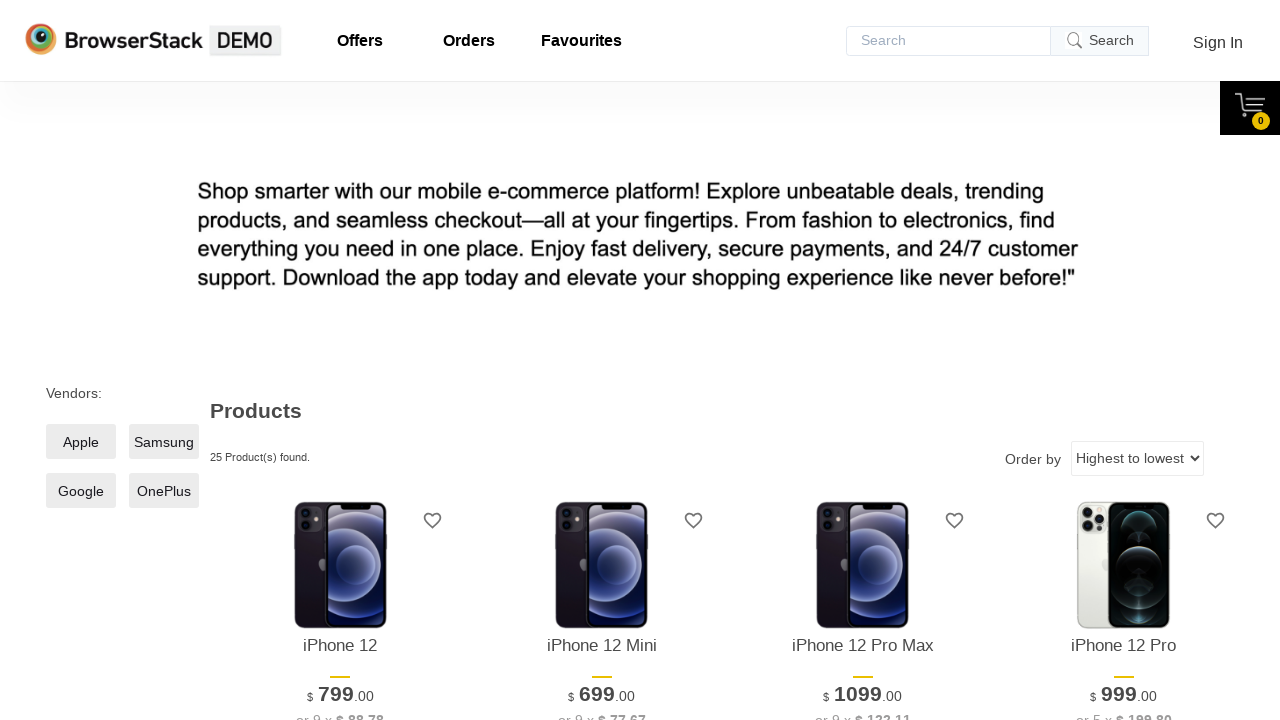

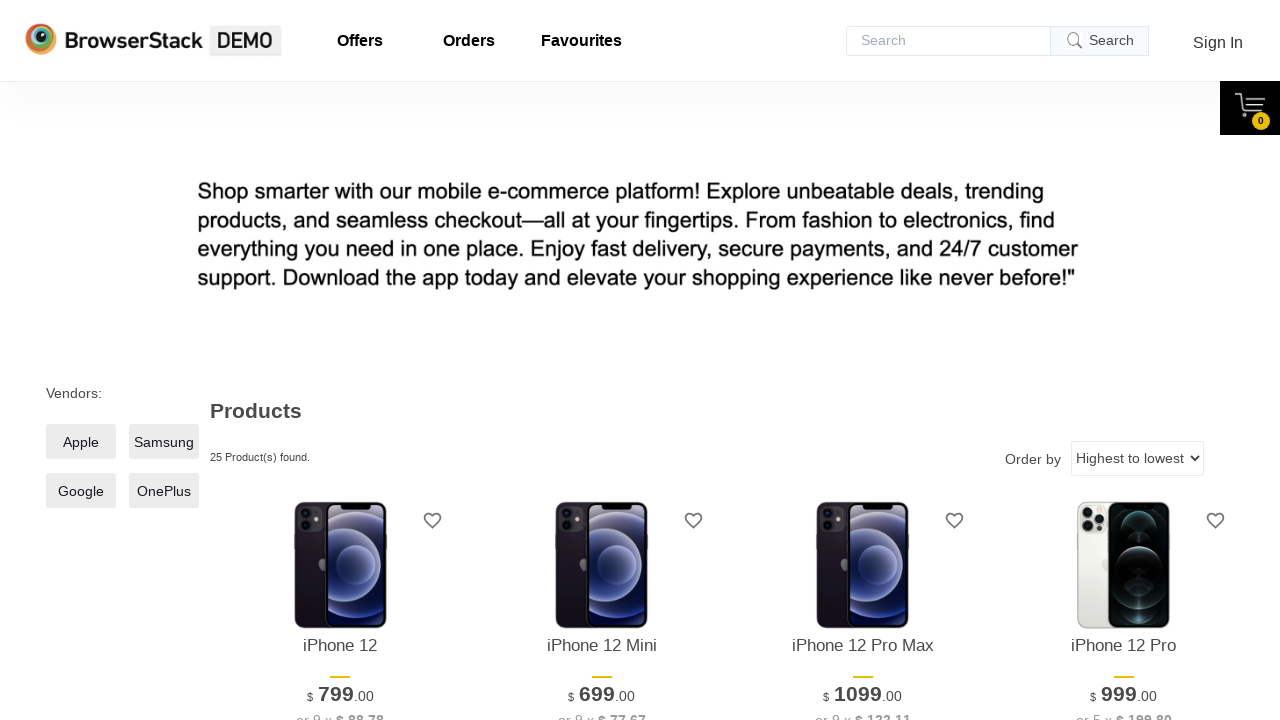